Tests tooltip functionality by hovering over a tooltip element and verifying the tooltip text appears

Starting URL: https://trytestingthis.netlify.app/

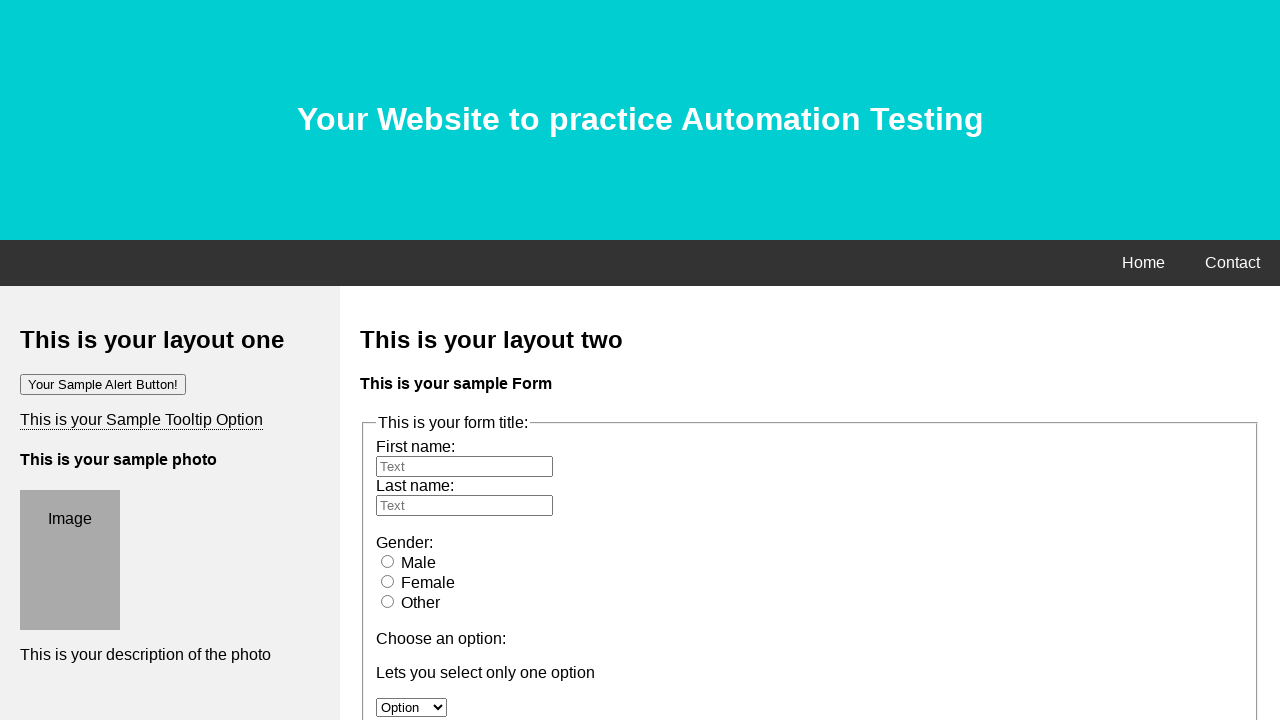

Located tooltip element
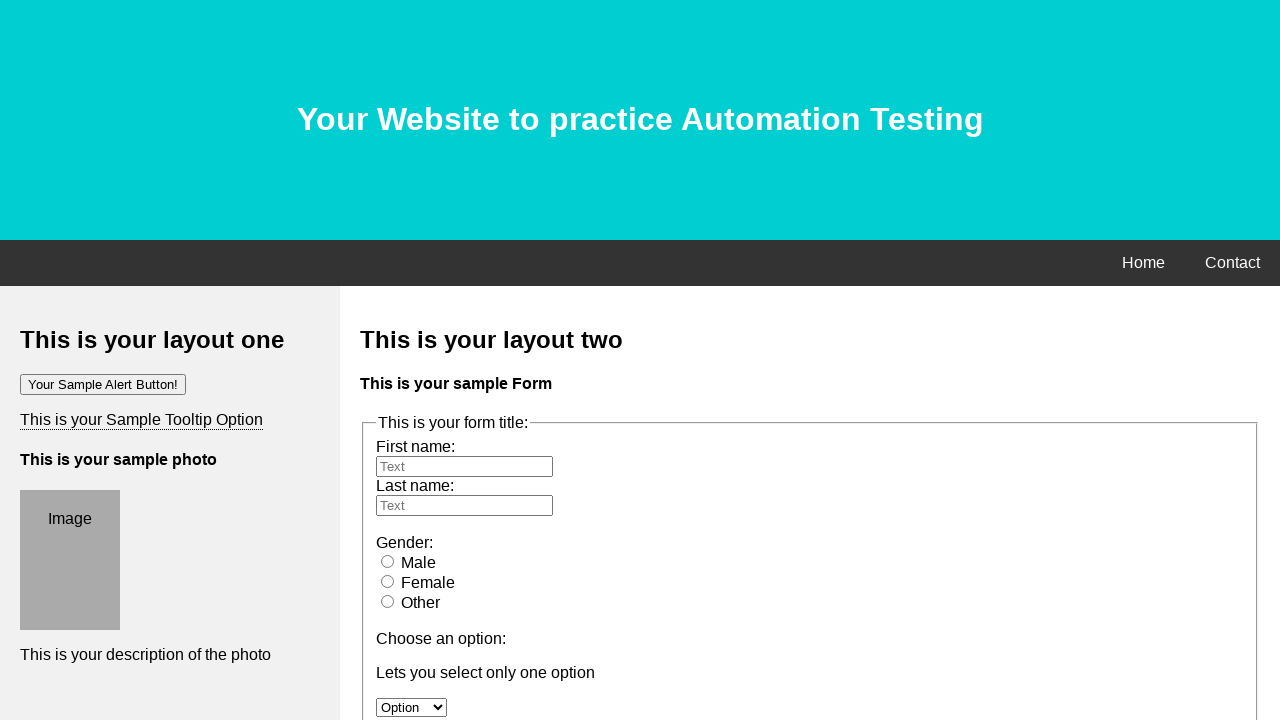

Hovered over tooltip element at (142, 420) on .tooltip
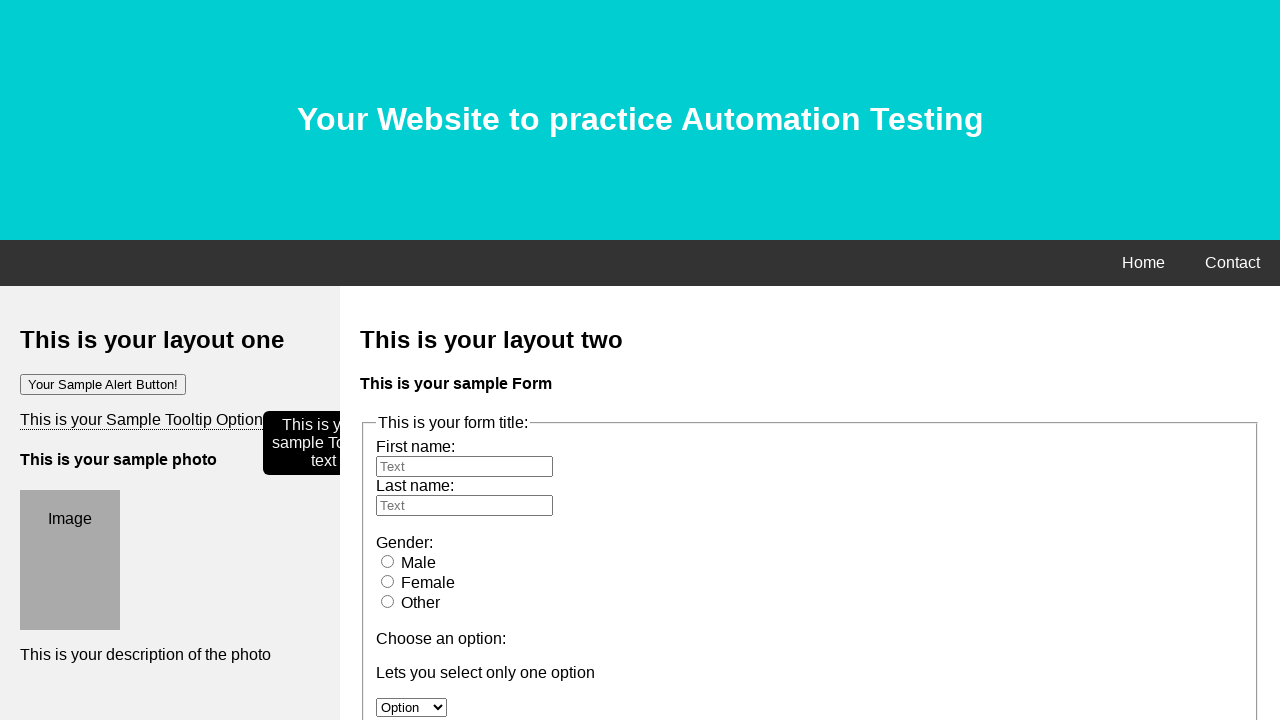

Located tooltip text element
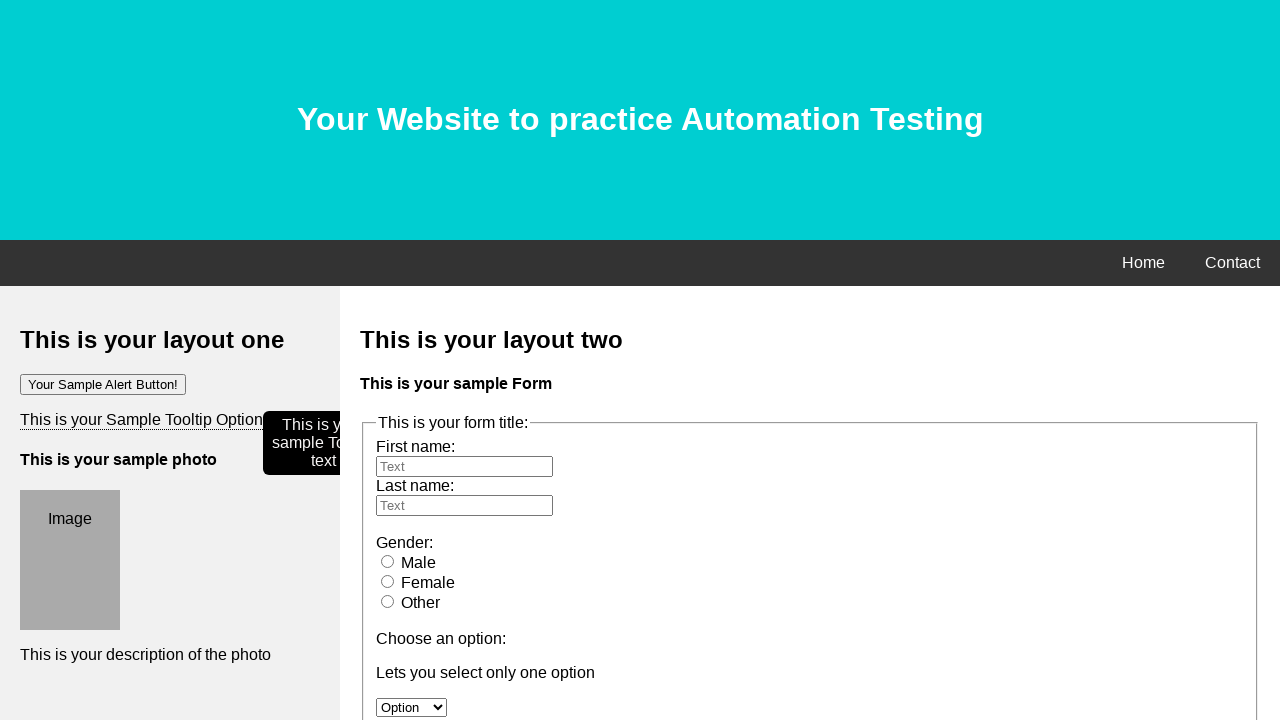

Tooltip text became visible
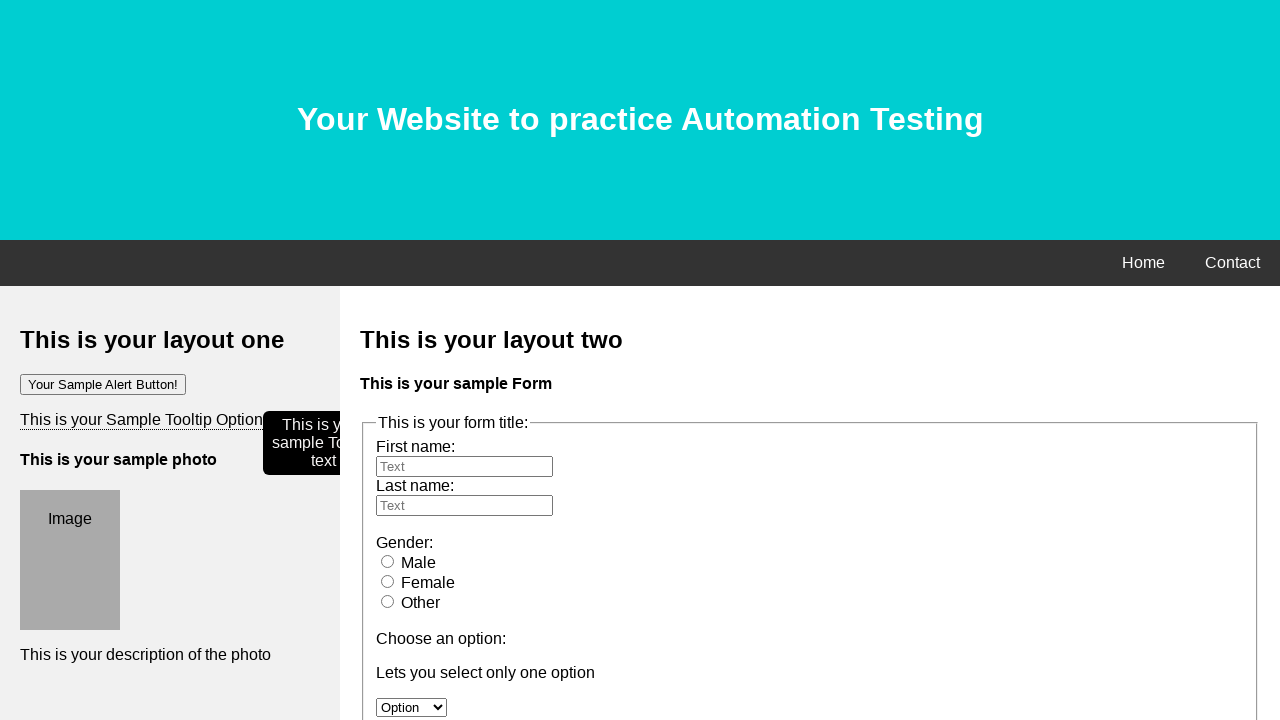

Verified tooltip text contains 'This is your sample Tooltip text'
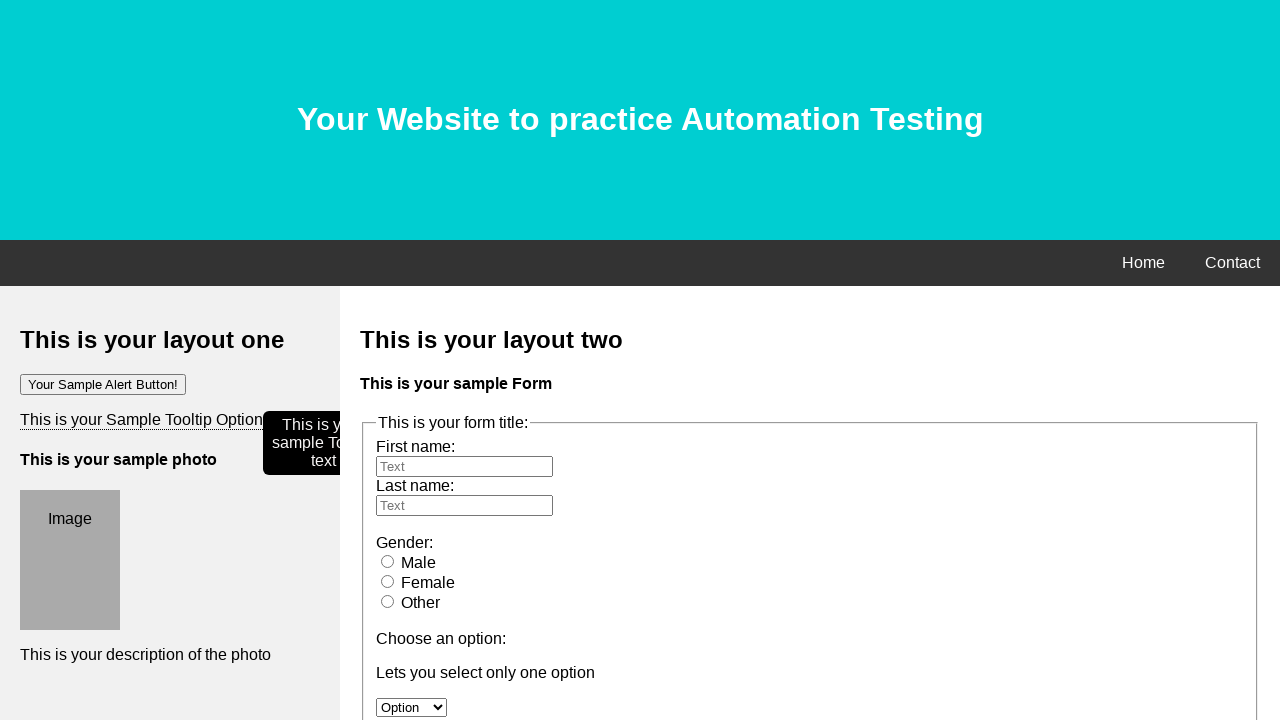

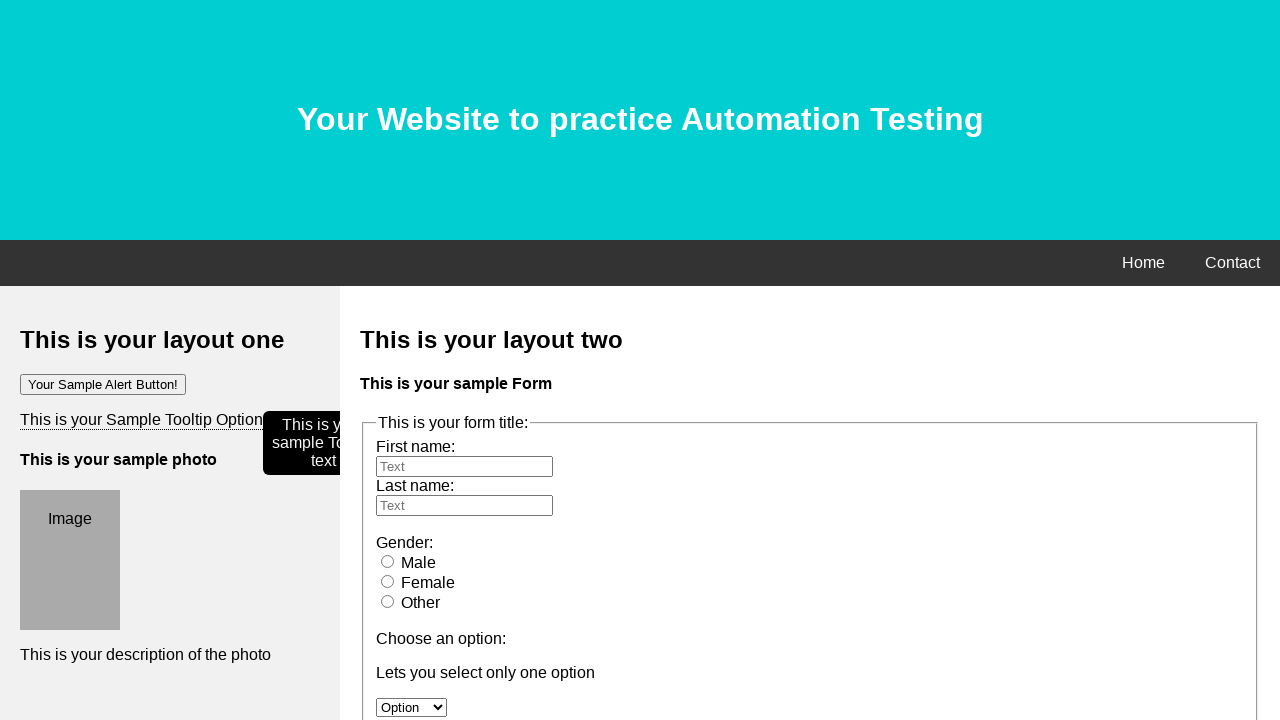